Tests drag and drop functionality on the jQuery UI demo page by dragging a source element onto a target droppable area within an iframe.

Starting URL: https://jqueryui.com/droppable/

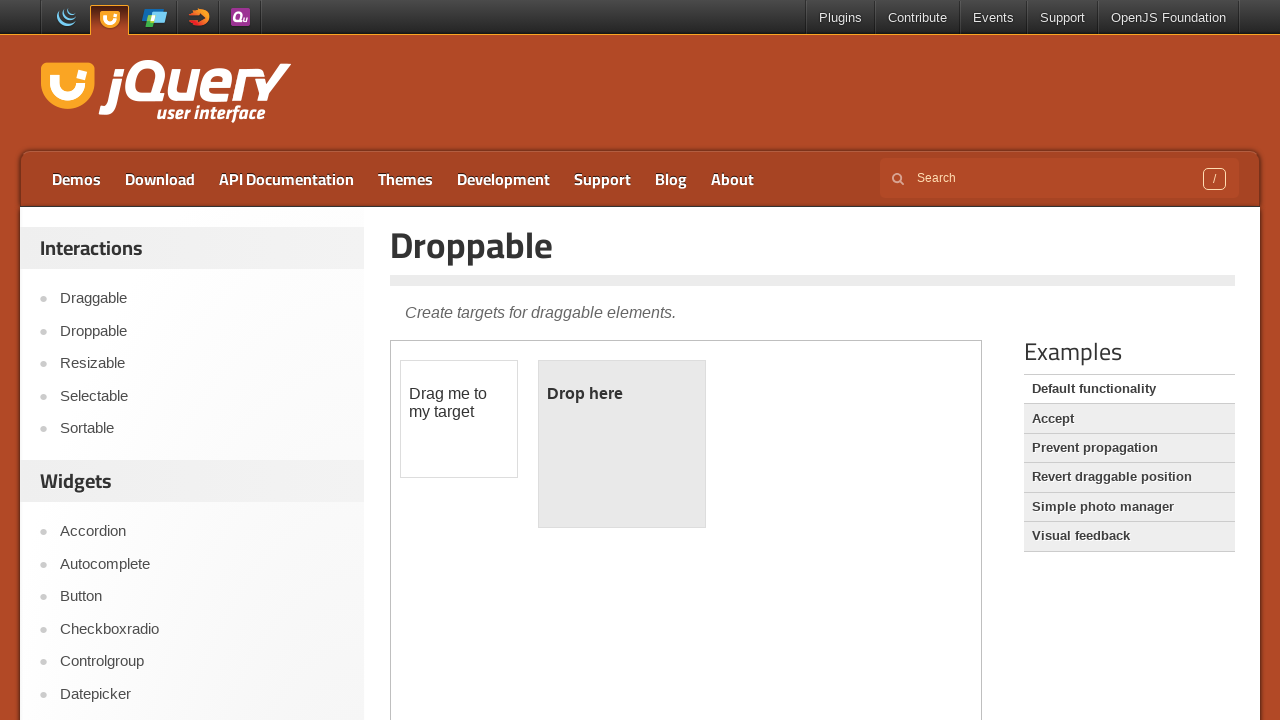

Page loaded with networkidle state
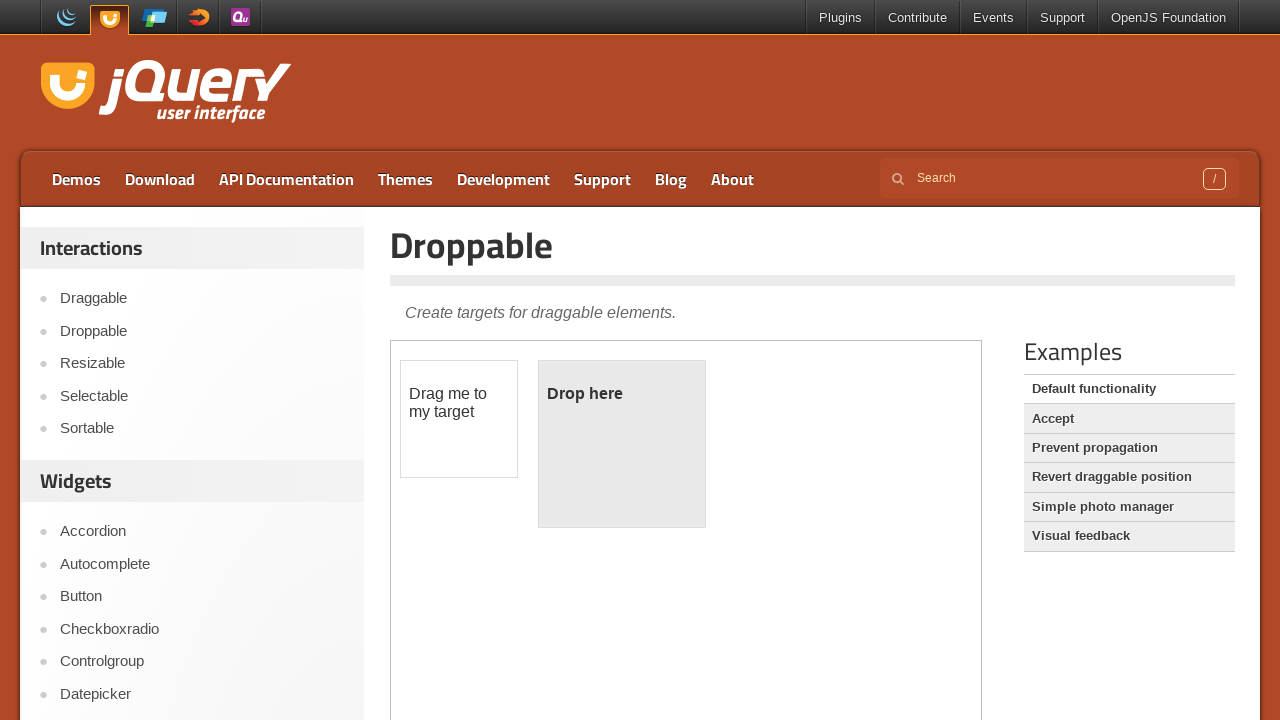

Located the demo frame iframe
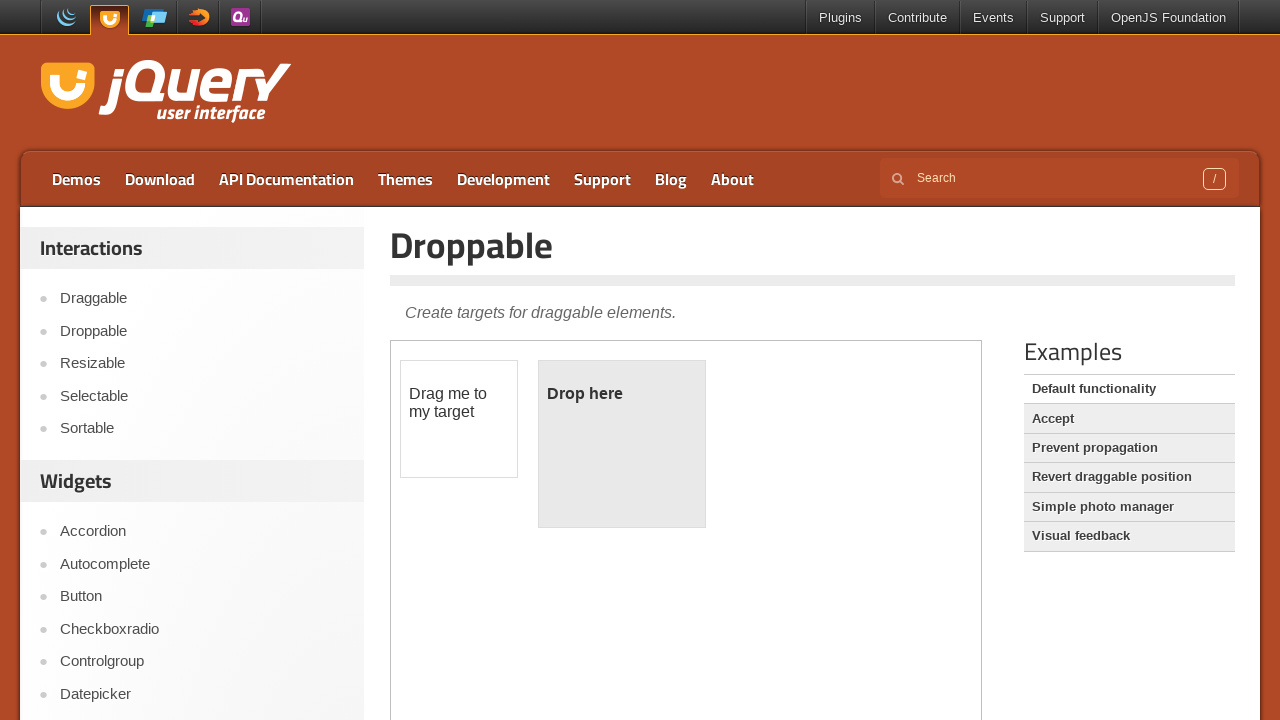

Located the draggable source element
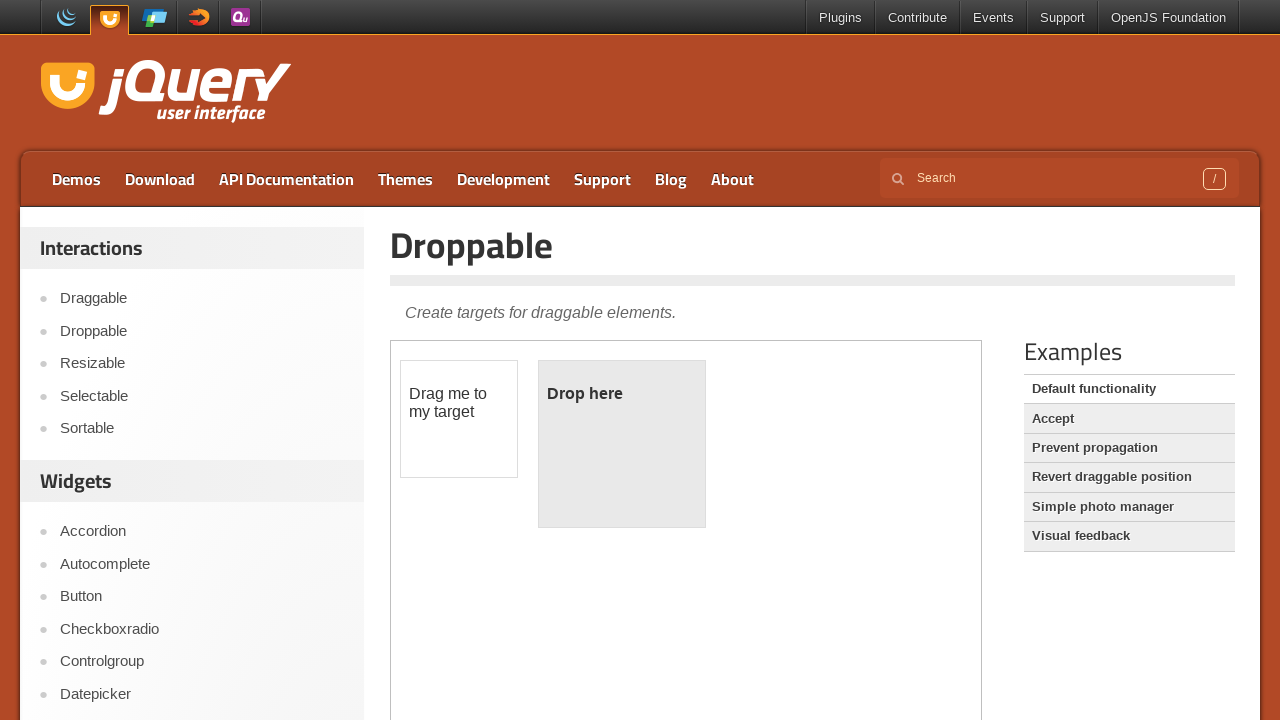

Located the droppable target element
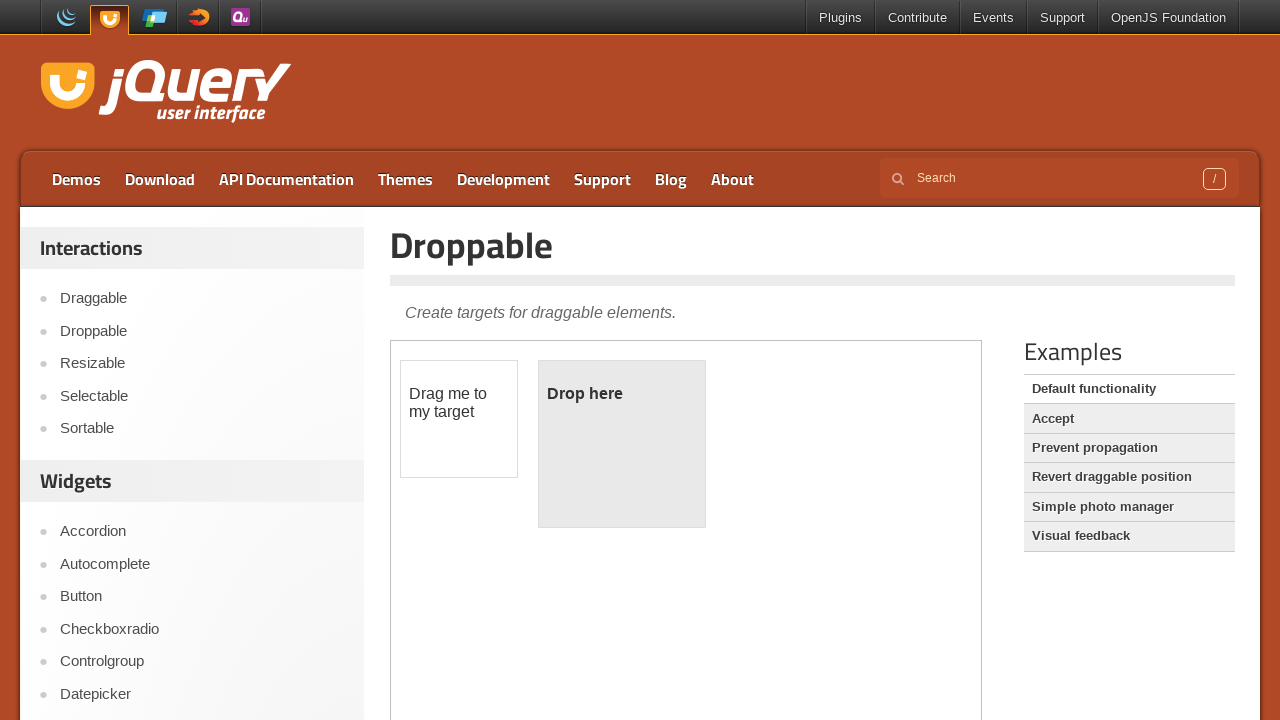

Dragged source element onto target droppable area at (622, 444)
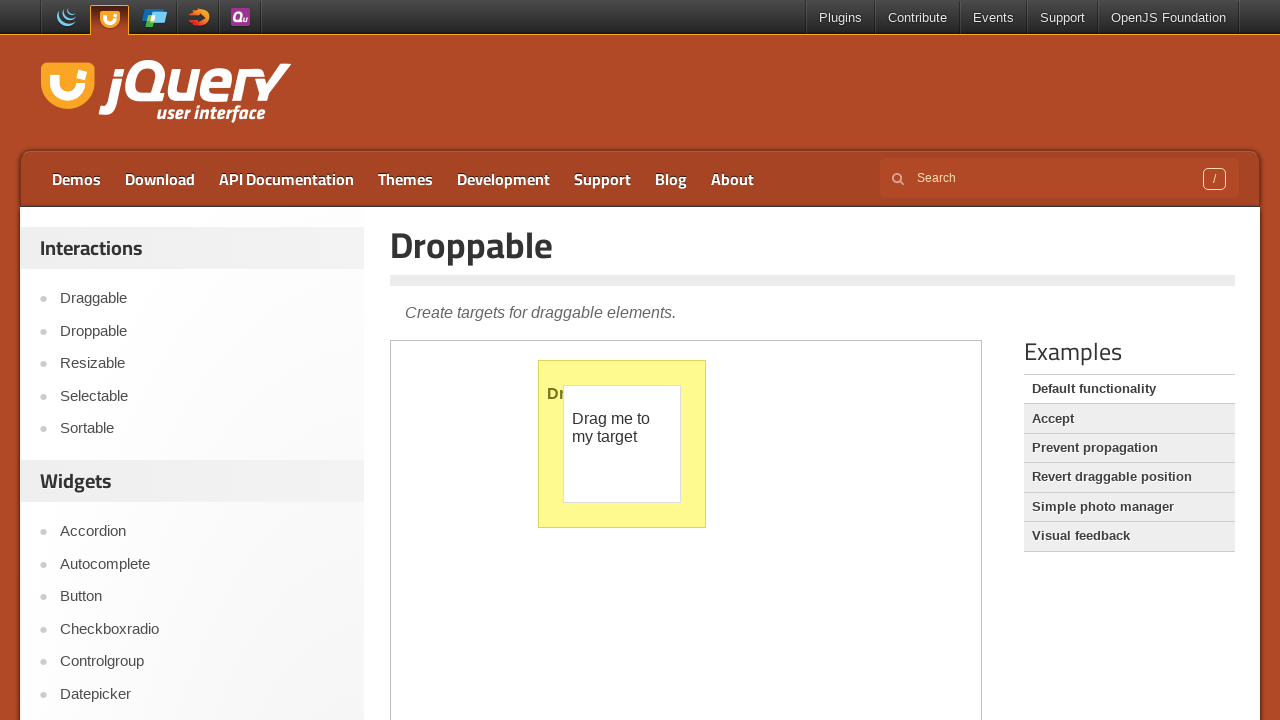

Waited 1 second for drag and drop animation to complete
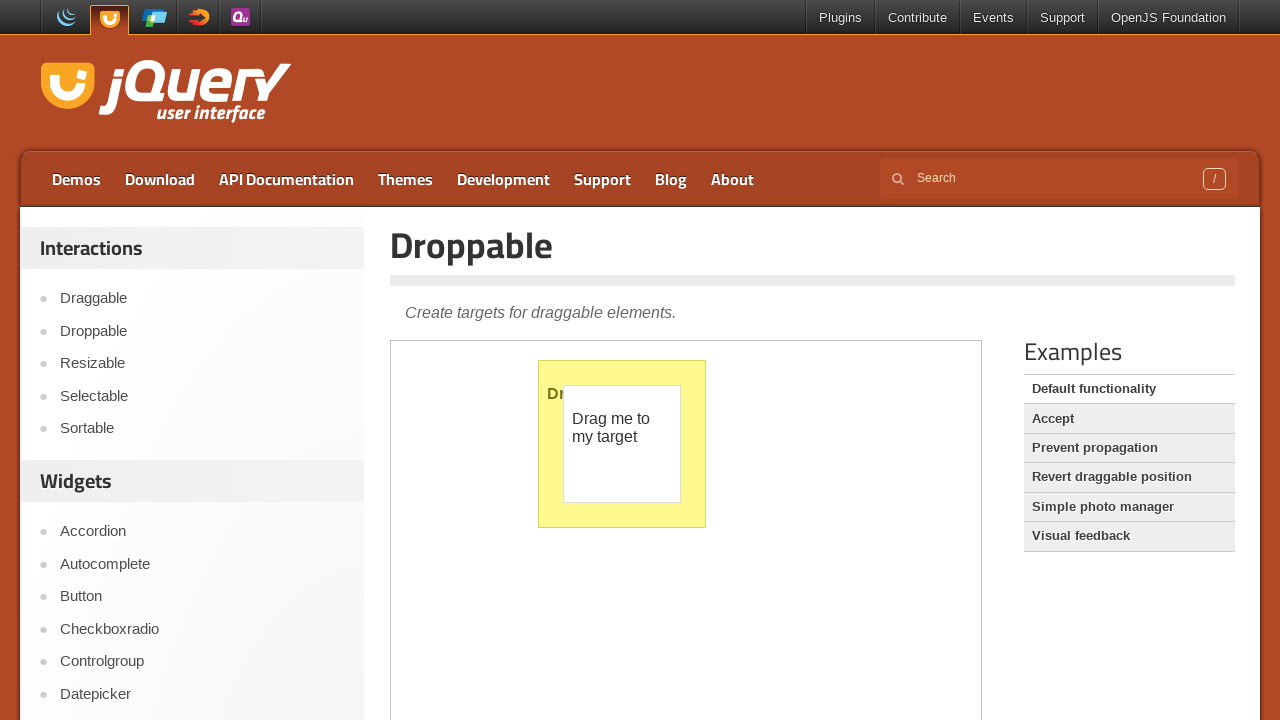

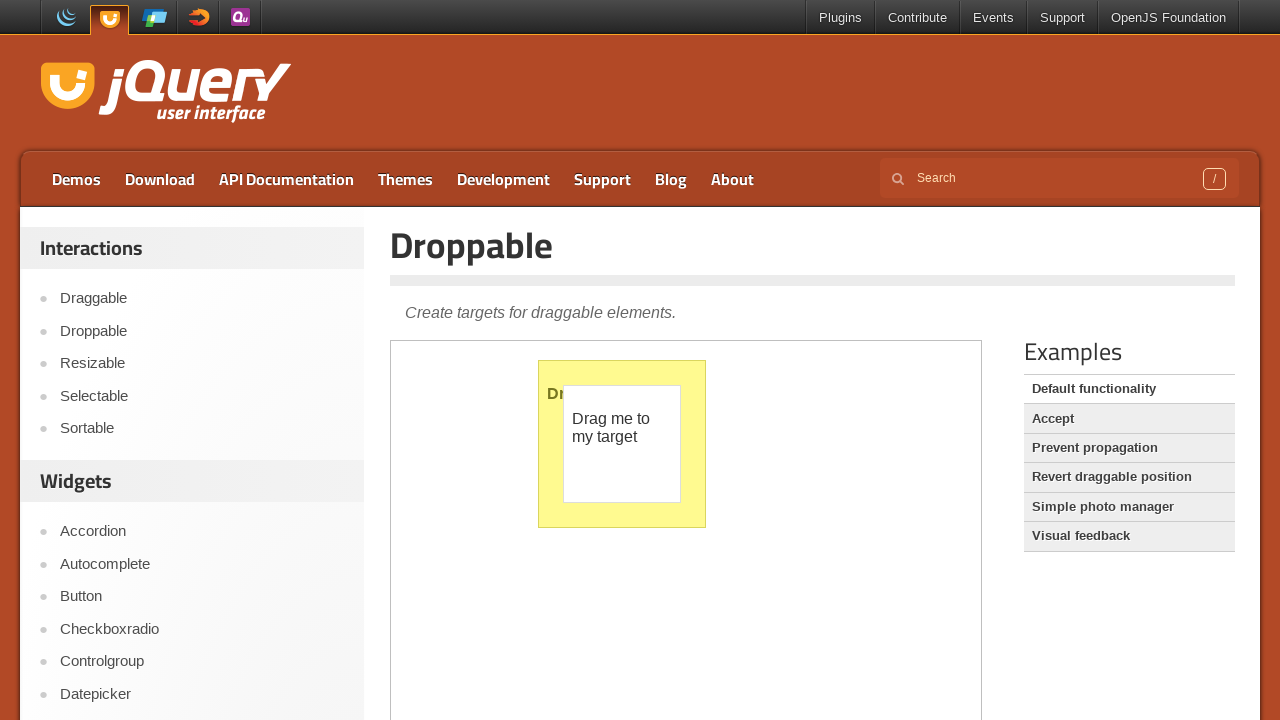